Tests button click functionality by clicking a success button on a form practice page

Starting URL: https://formy-project.herokuapp.com/buttons

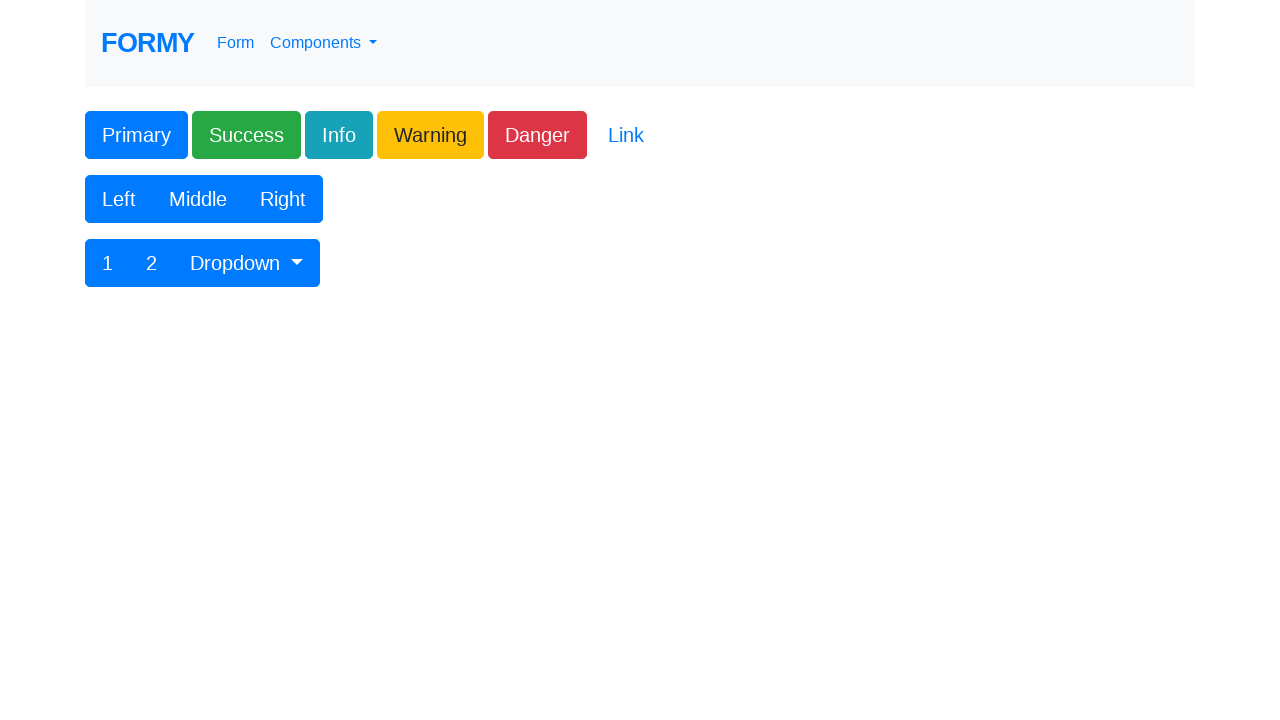

Clicked the success button on the form practice page at (246, 135) on .btn-success
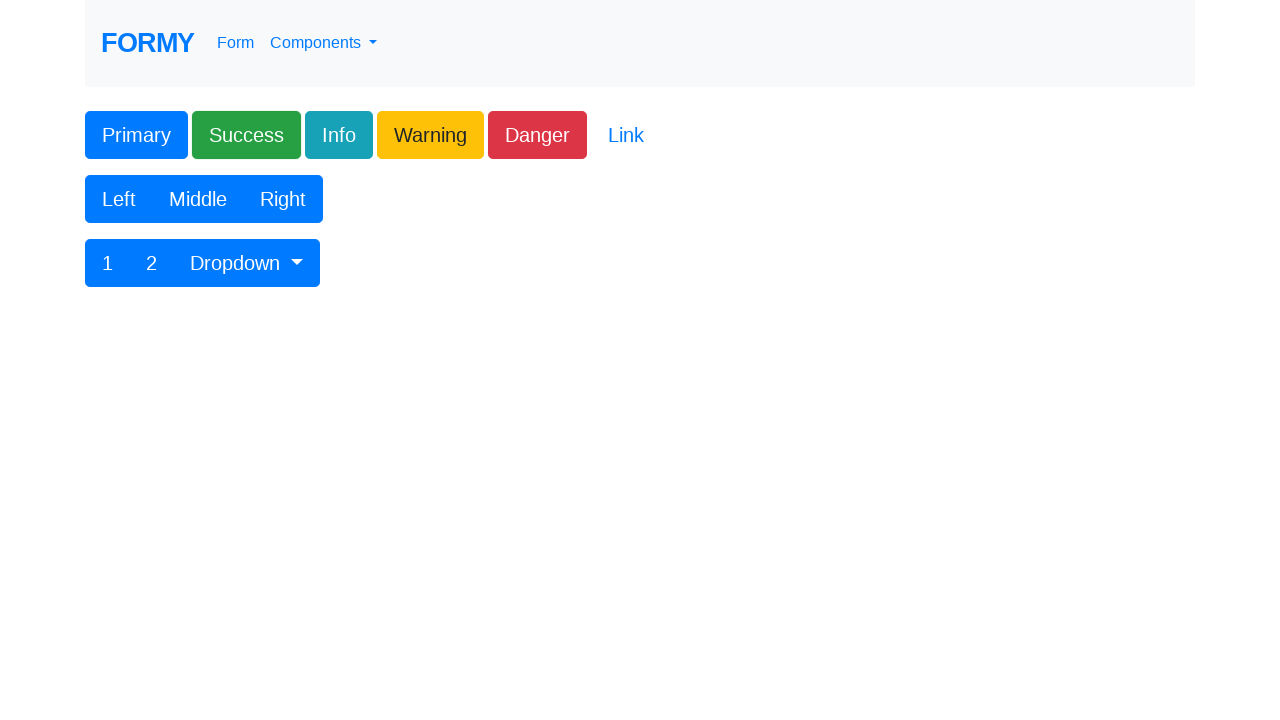

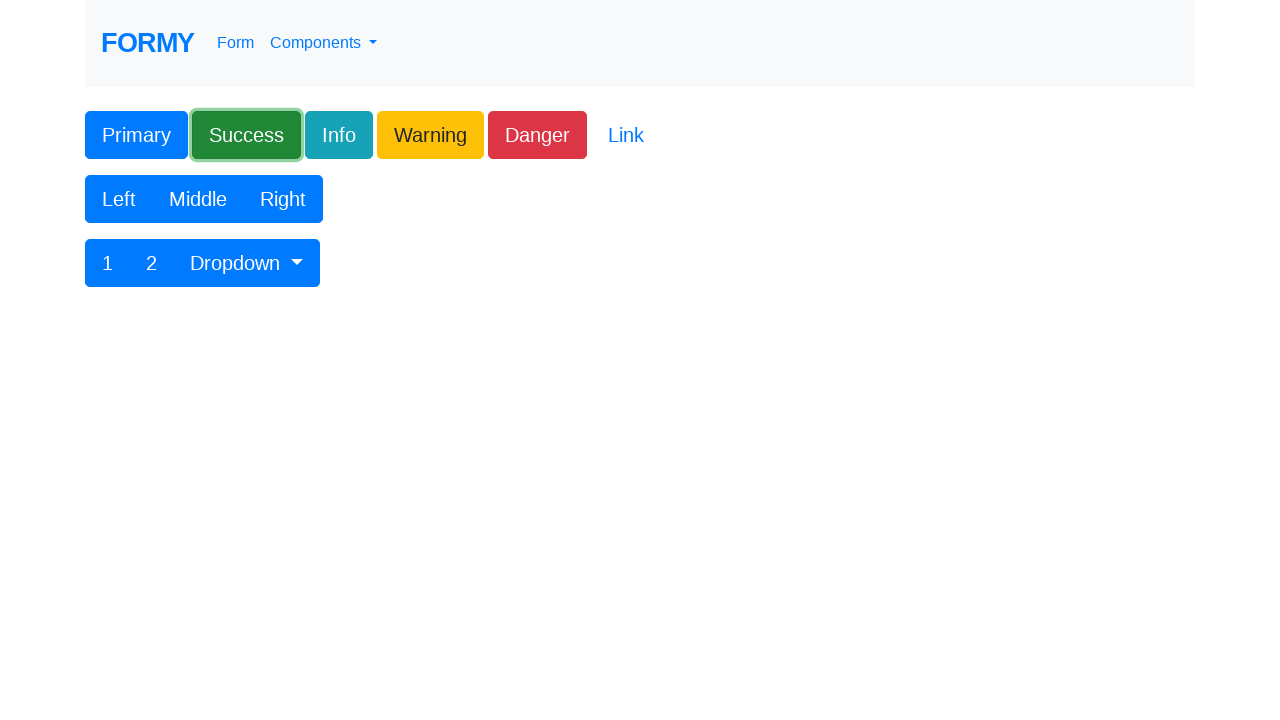